Tests for disappearing elements by refreshing the page until 5 navigation elements appear

Starting URL: https://the-internet.herokuapp.com/disappearing_elements

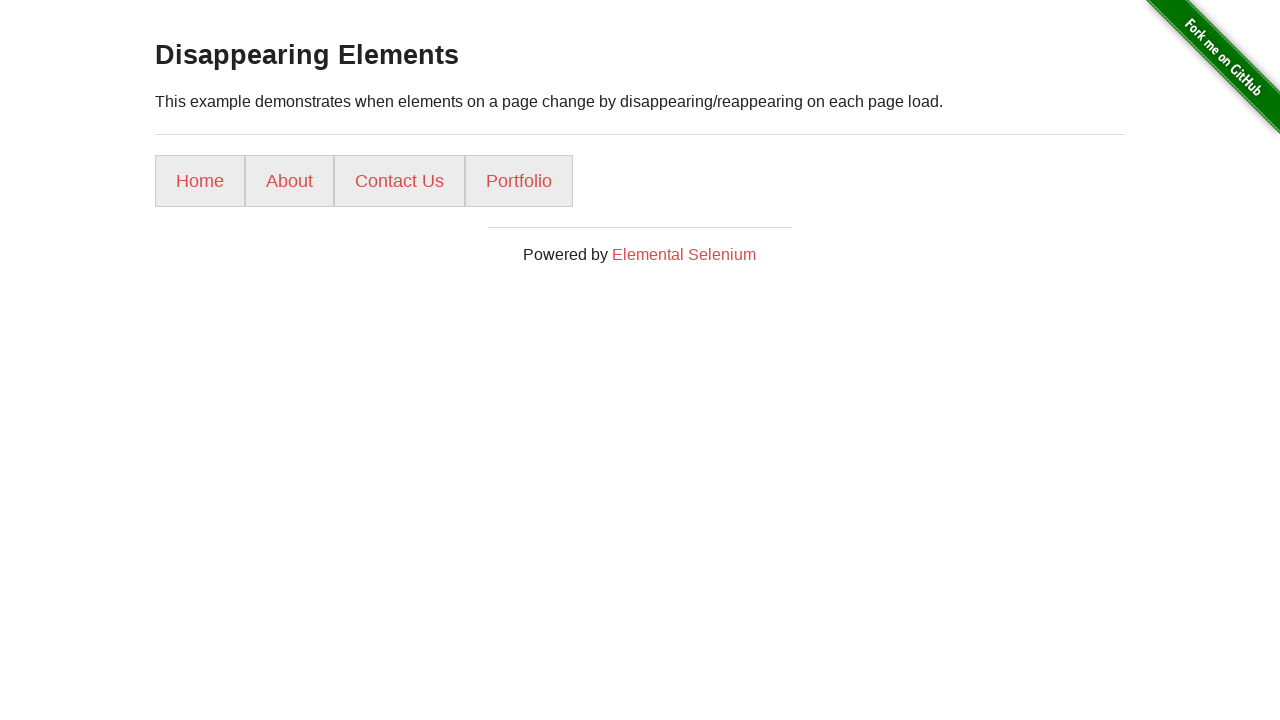

Located all navigation elements in the list
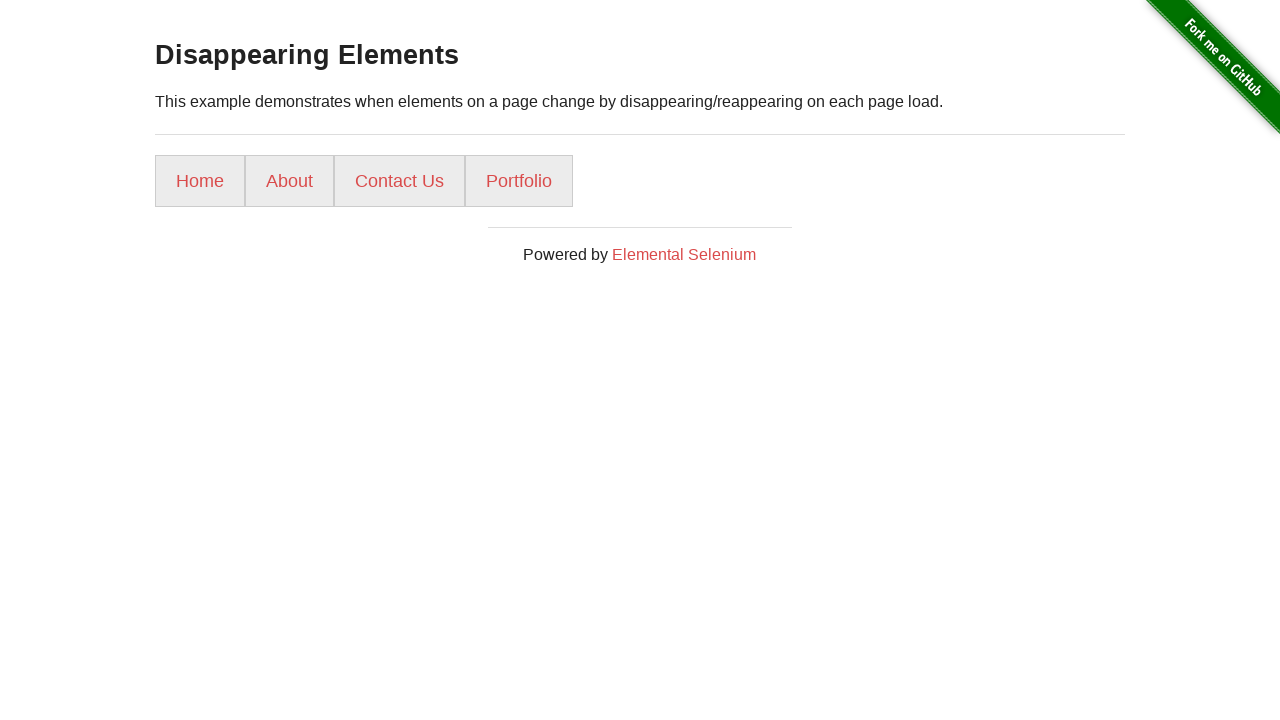

Reloaded page to refresh disappearing elements
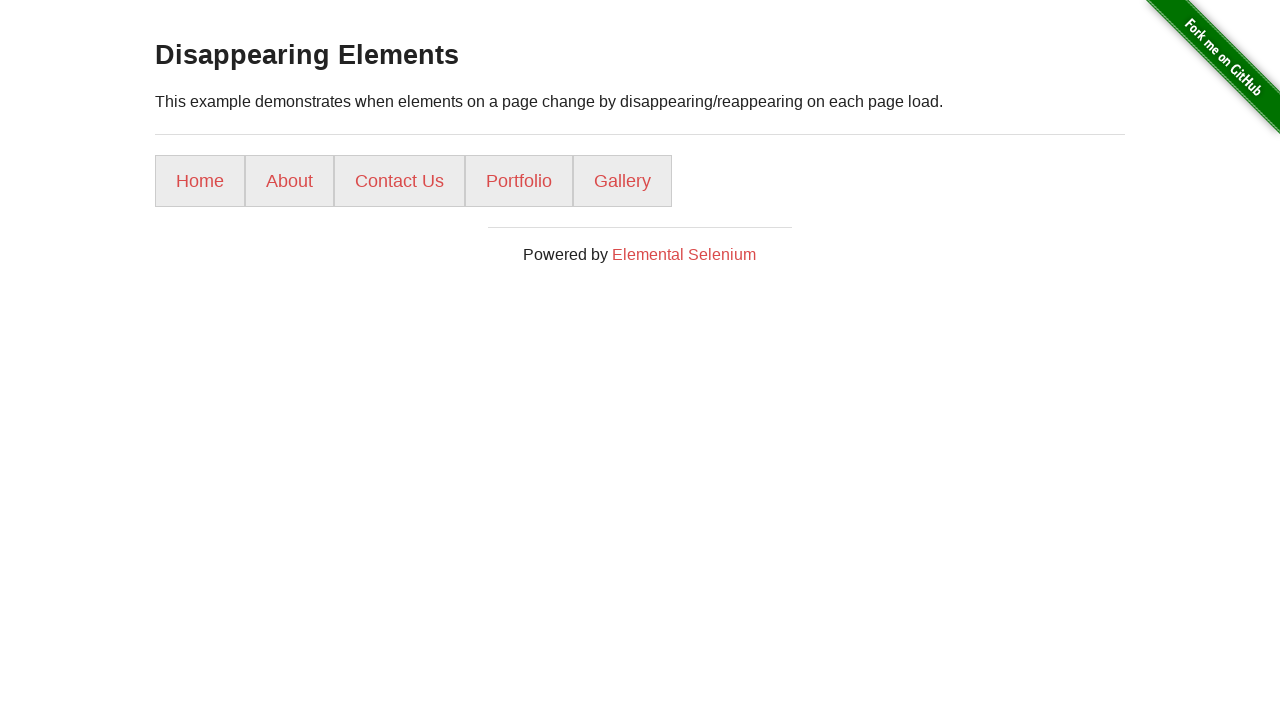

Located all navigation elements in the list
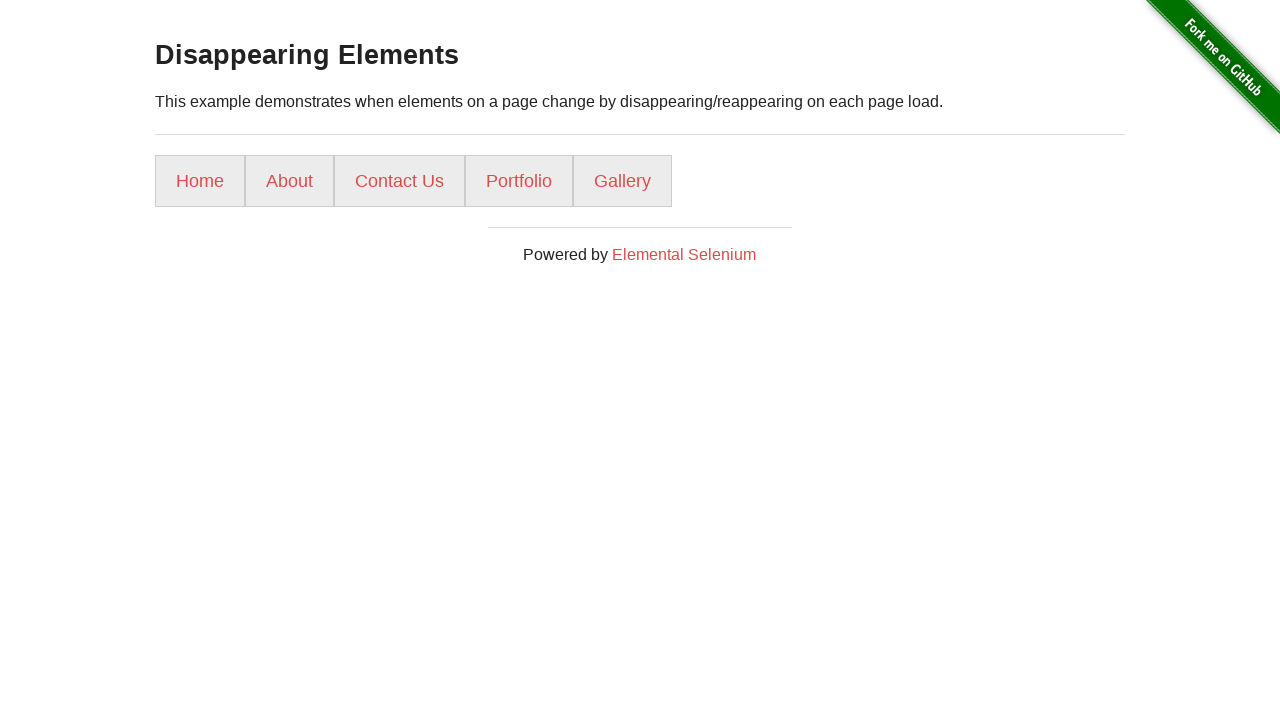

Asserted that 5 navigation elements are present
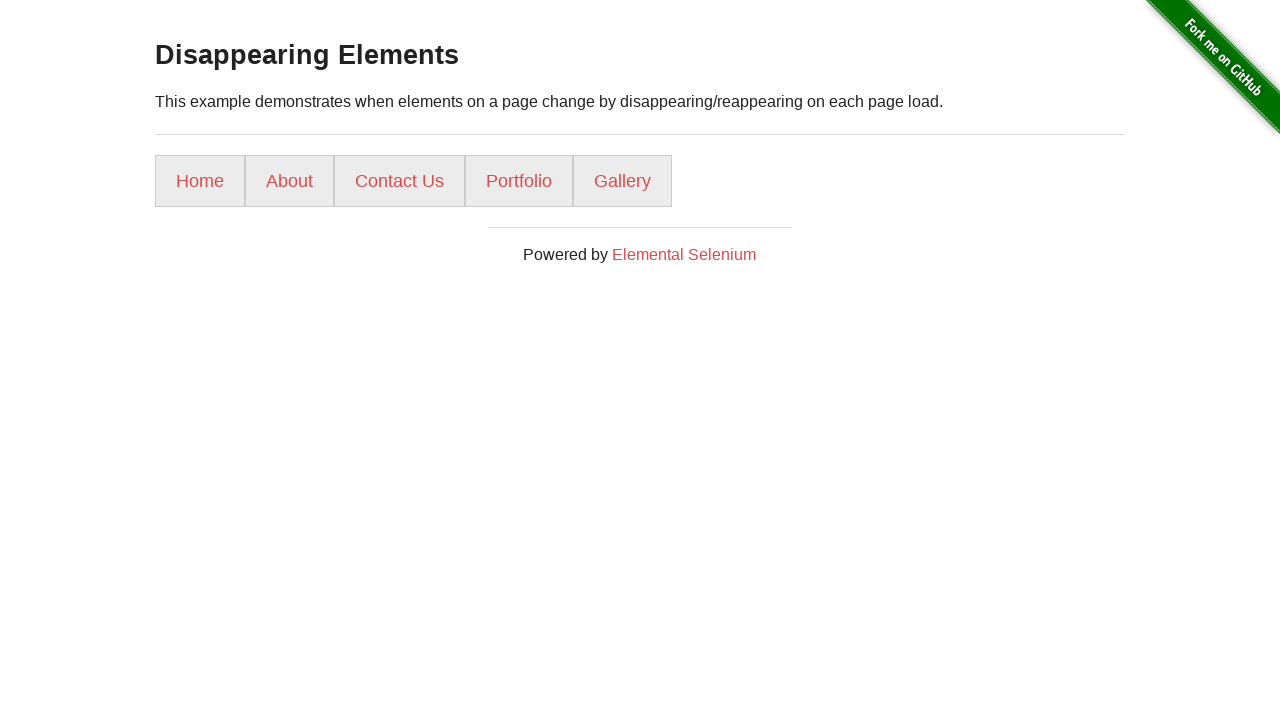

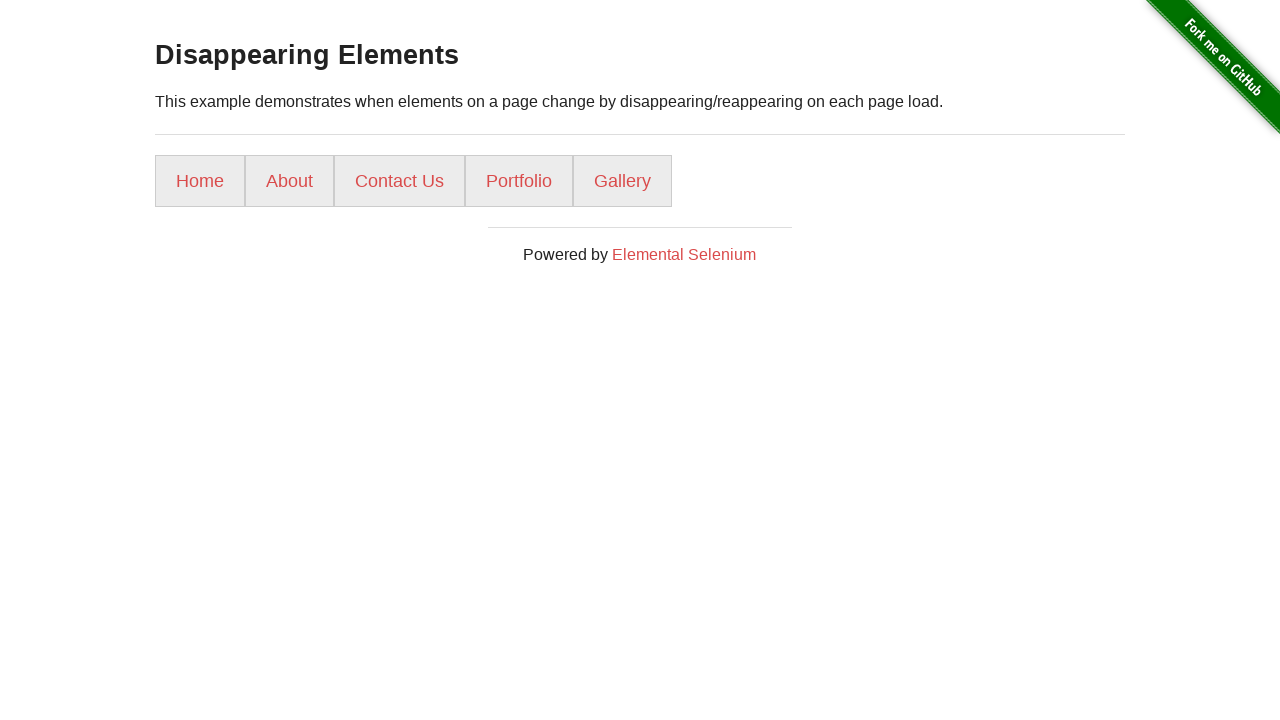